Tests a student registration practice form by filling in personal details (name, email, gender, phone, date of birth), selecting subjects and hobbies, entering address, selecting state/city dropdowns, and submitting the form to verify successful submission.

Starting URL: https://demoqa.com/automation-practice-form

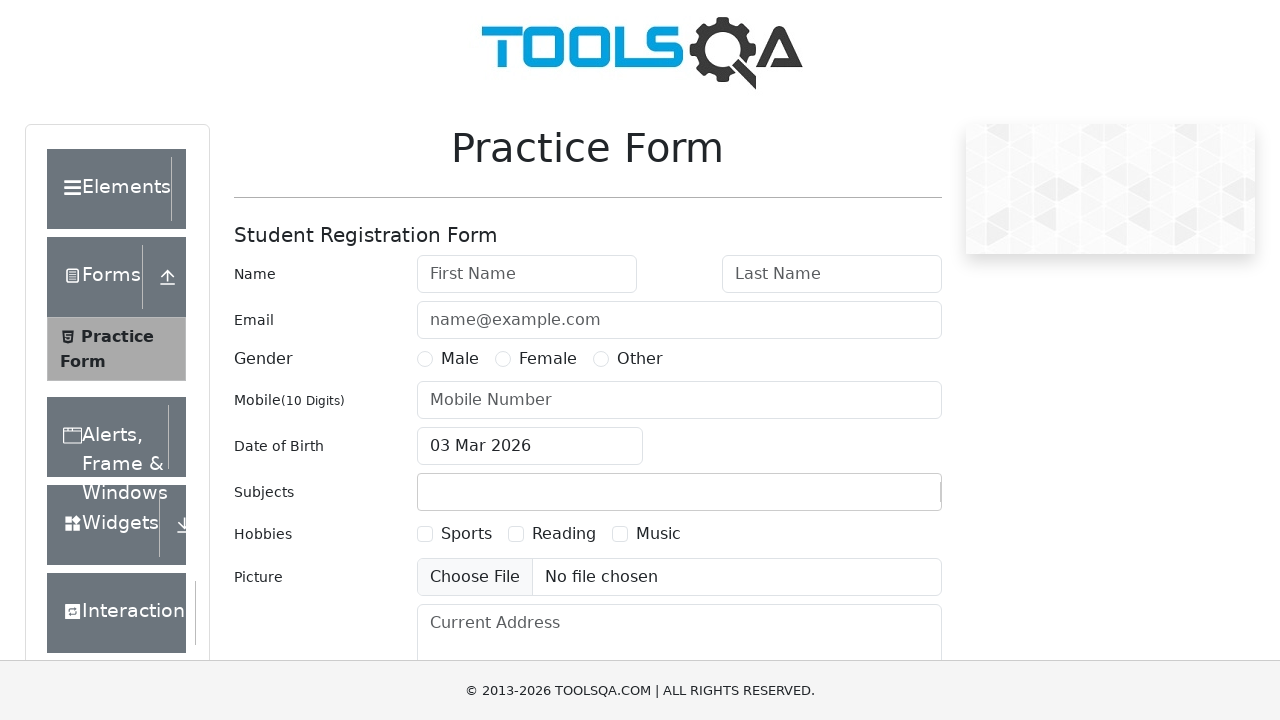

Filled first name field with 'Vasilisa' on #firstName
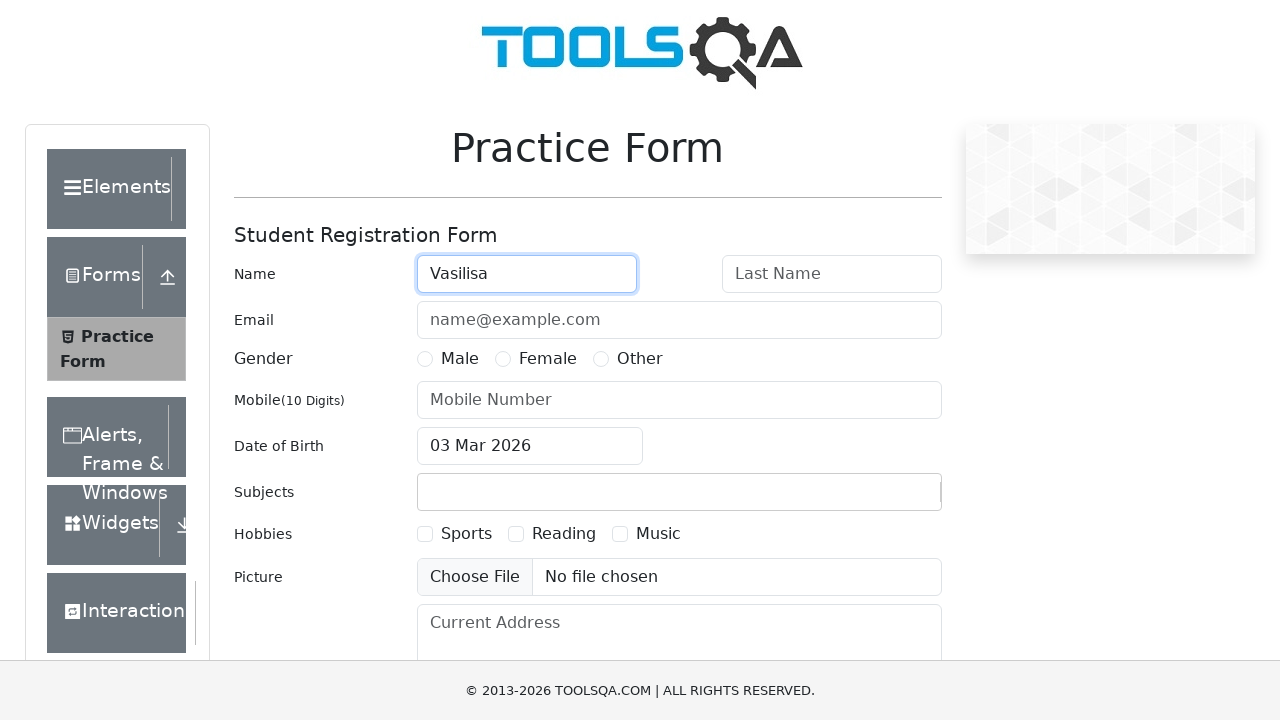

Filled last name field with 'Pupkina' on #lastName
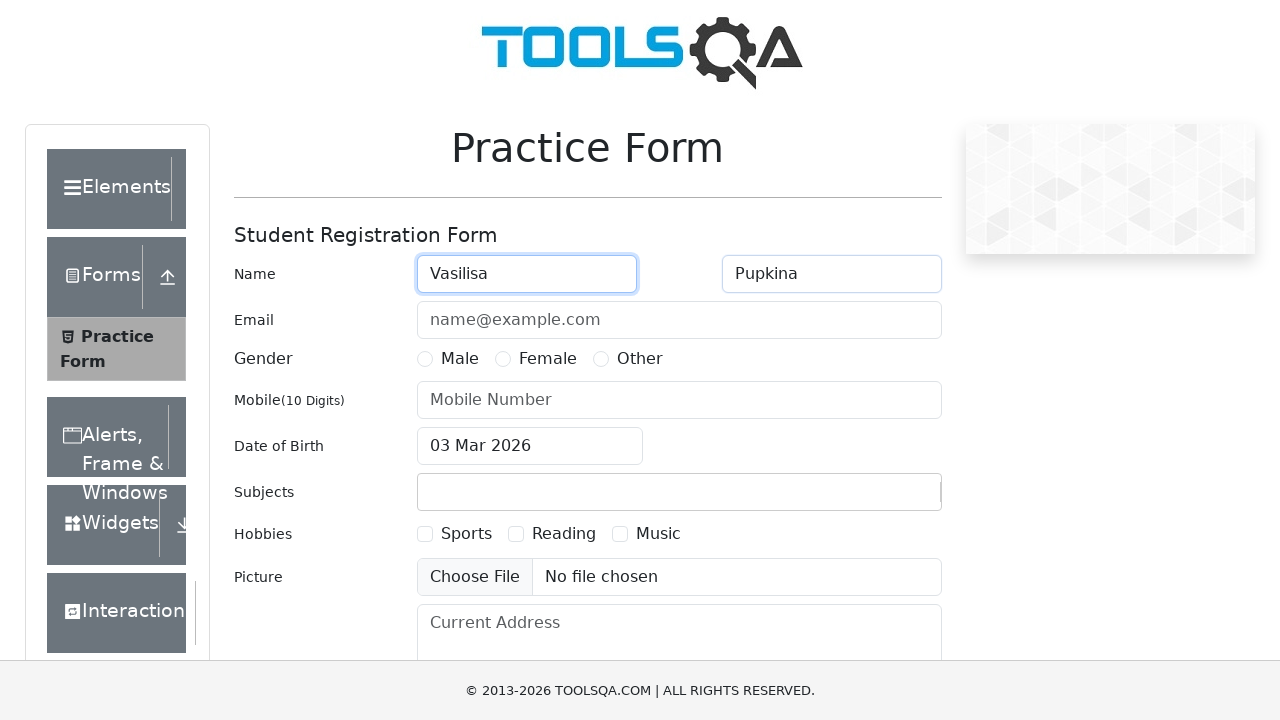

Filled email field with 'vpupkina@gmail.com' on #userEmail
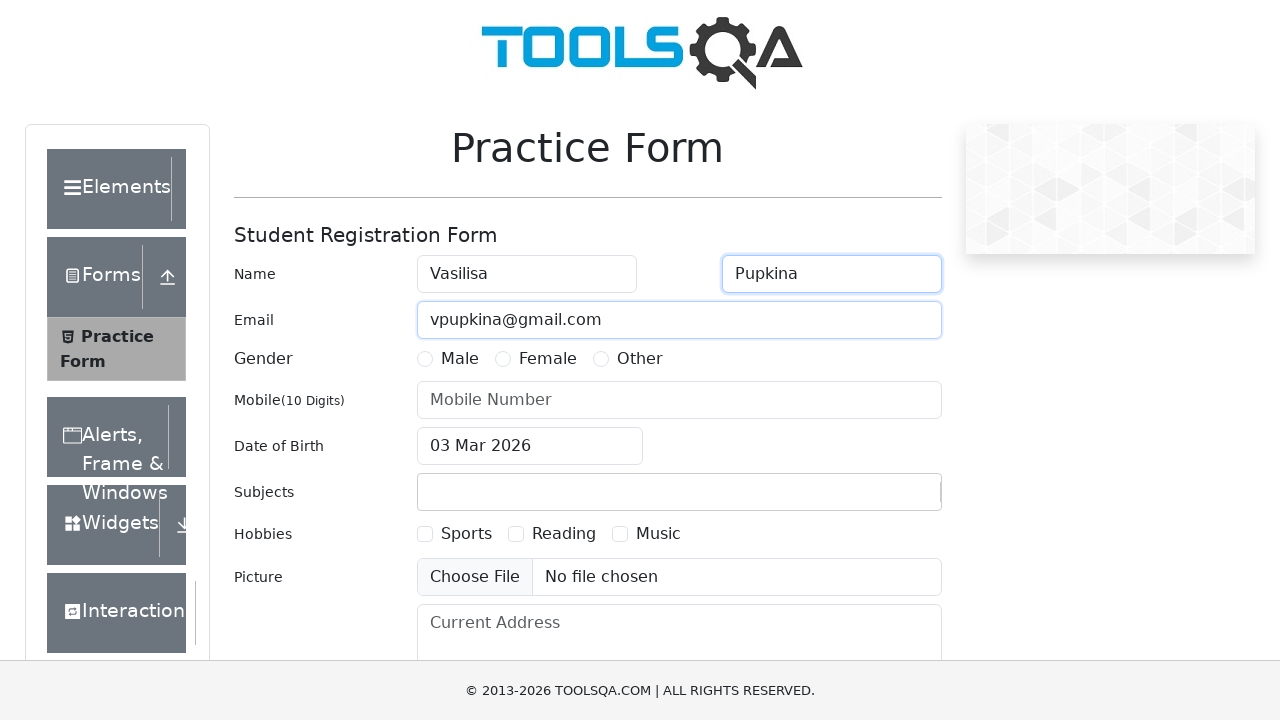

Selected gender option at (548, 359) on label[for="gender-radio-2"]
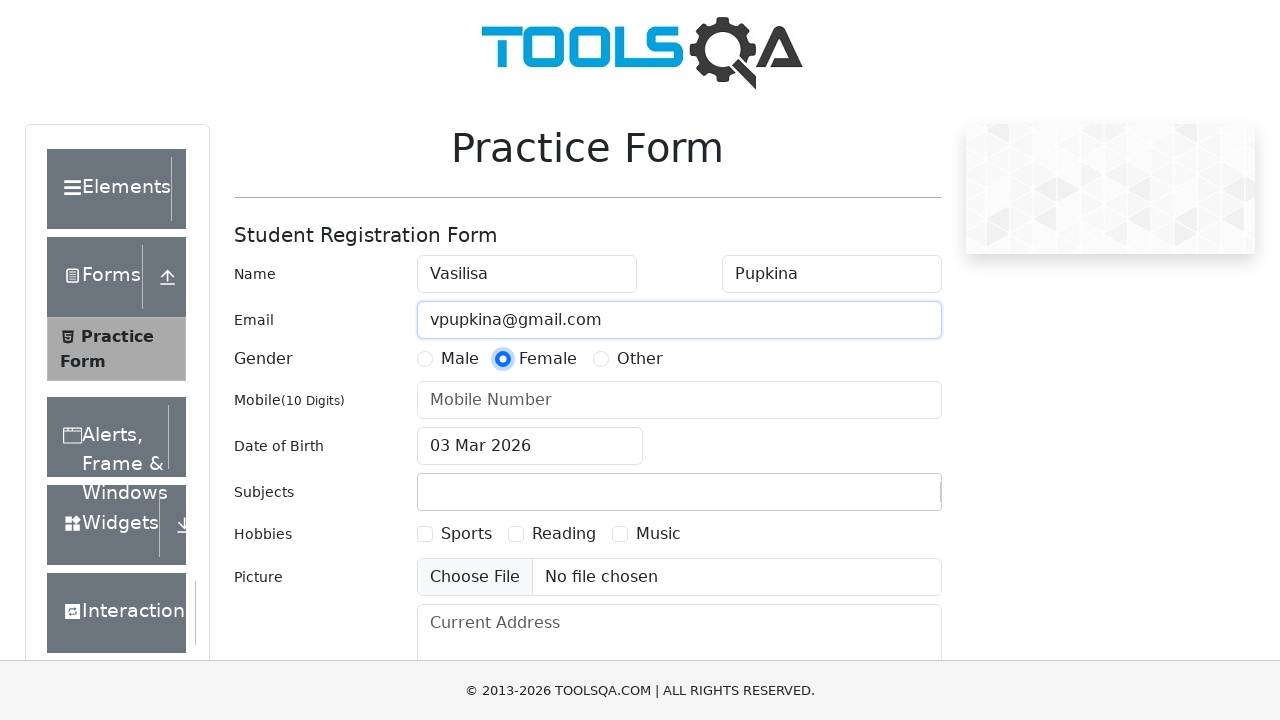

Filled phone number field with '88005553322' on #userNumber
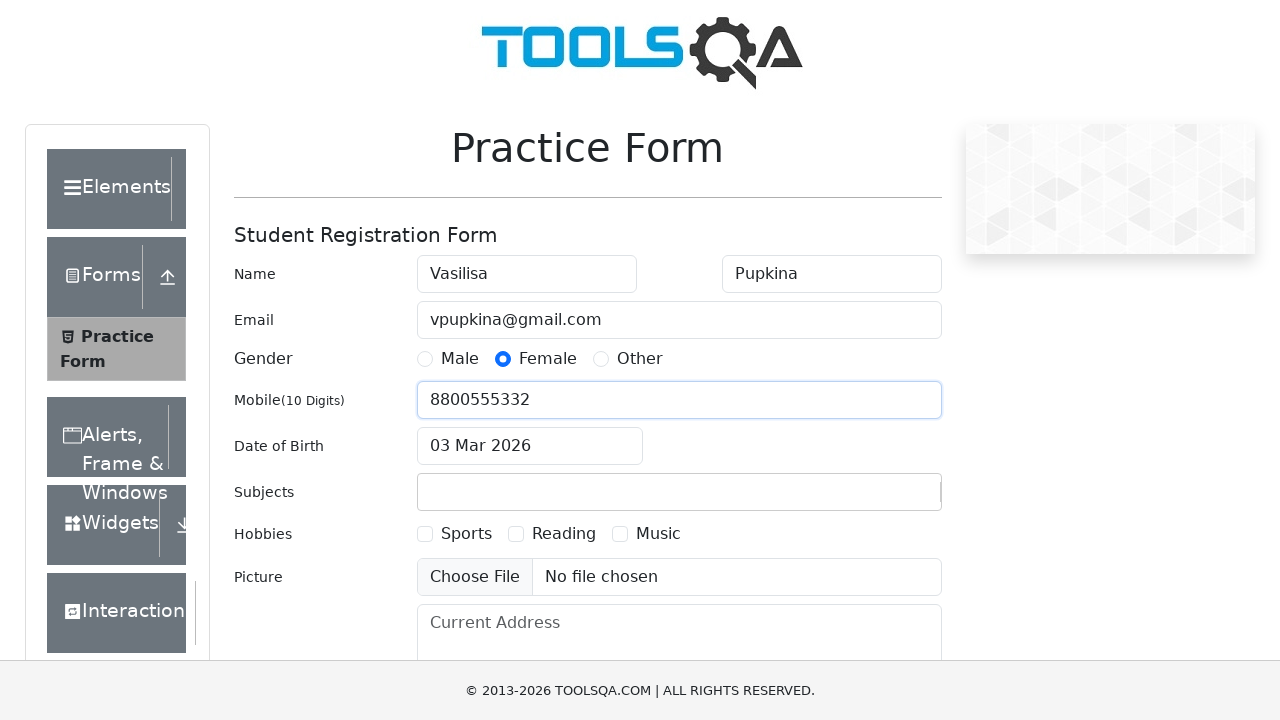

Clicked date of birth input field at (530, 446) on #dateOfBirthInput
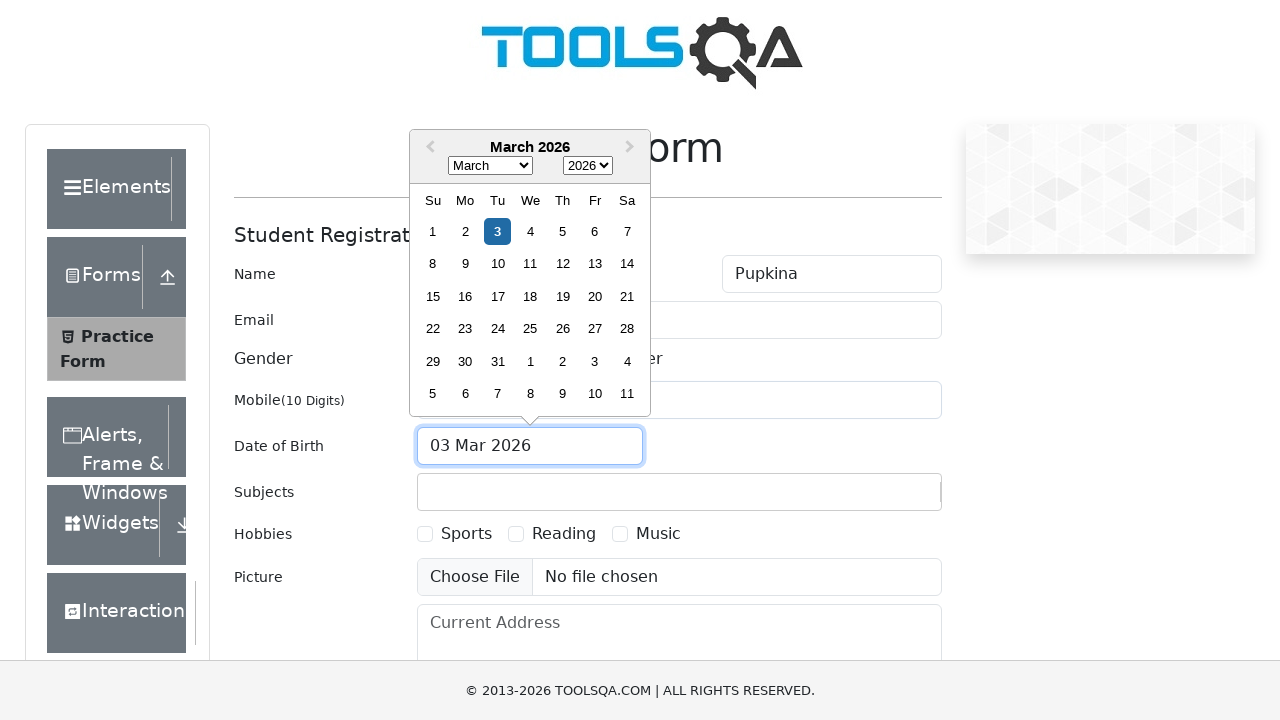

Selected month 7 (August) in date picker on .react-datepicker__month-select
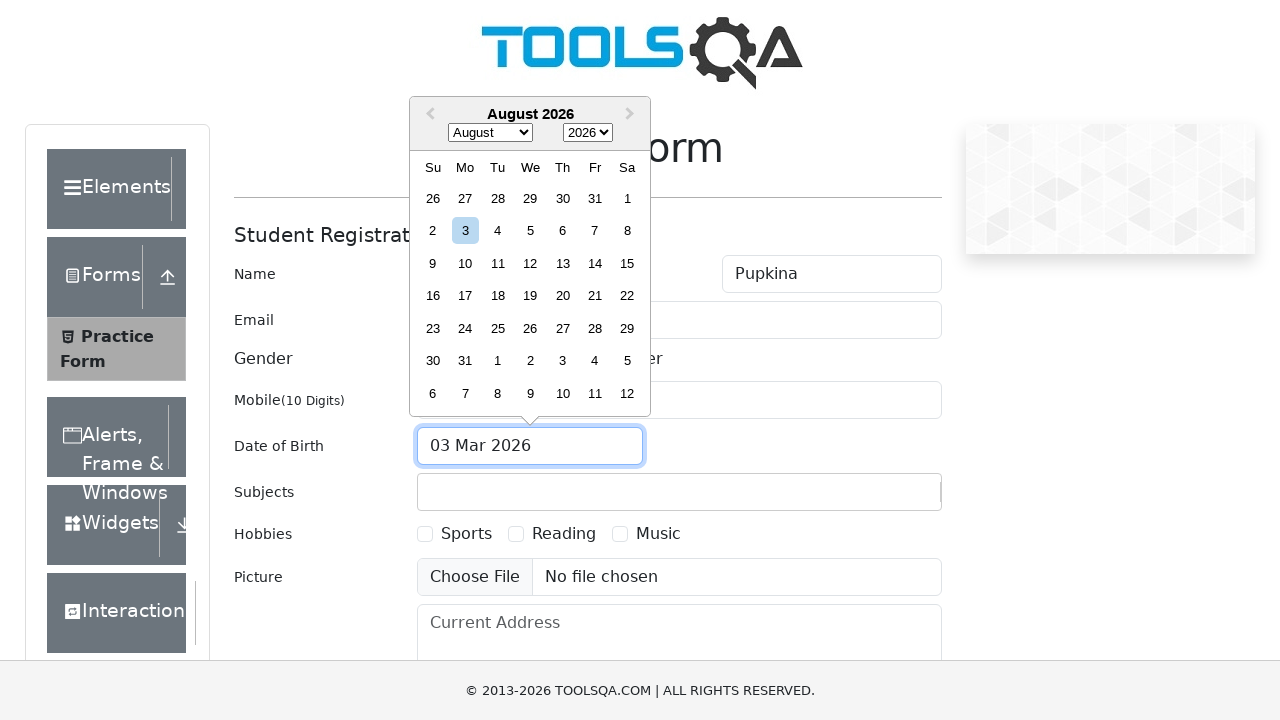

Selected year 2007 in date picker on .react-datepicker__year-select
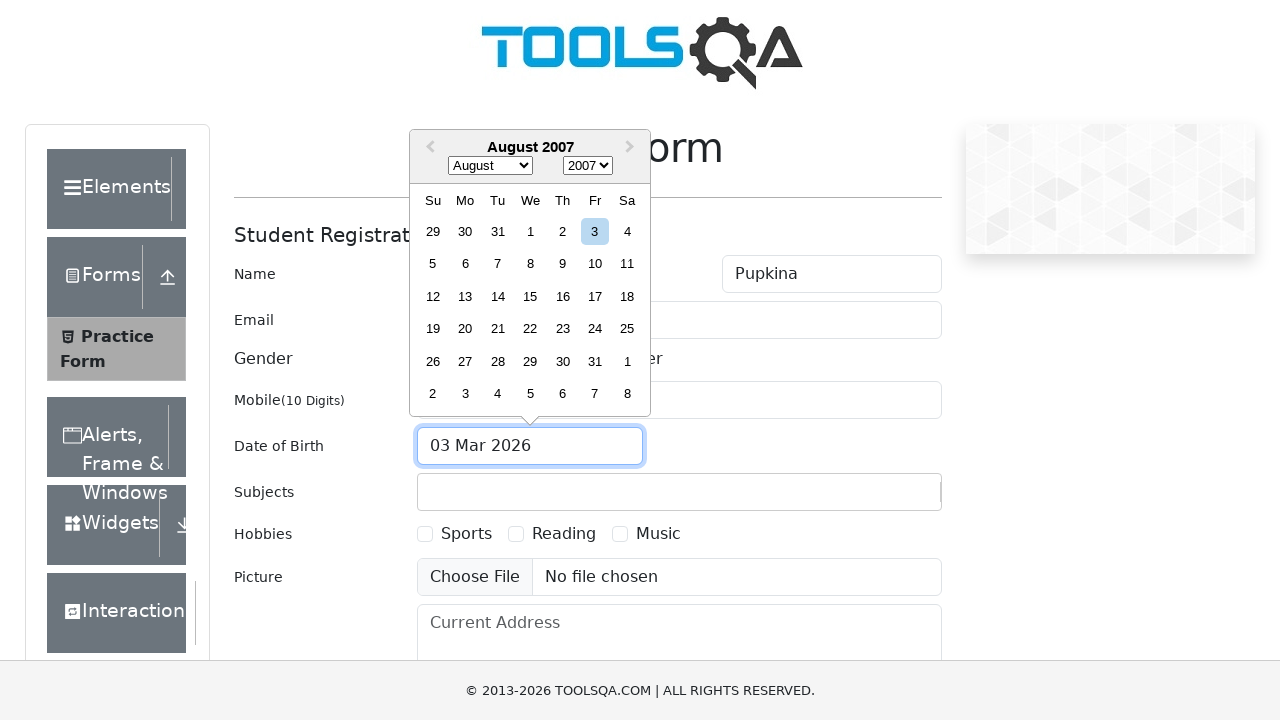

Selected day 8 in date picker at (530, 264) on .react-datepicker__day--008
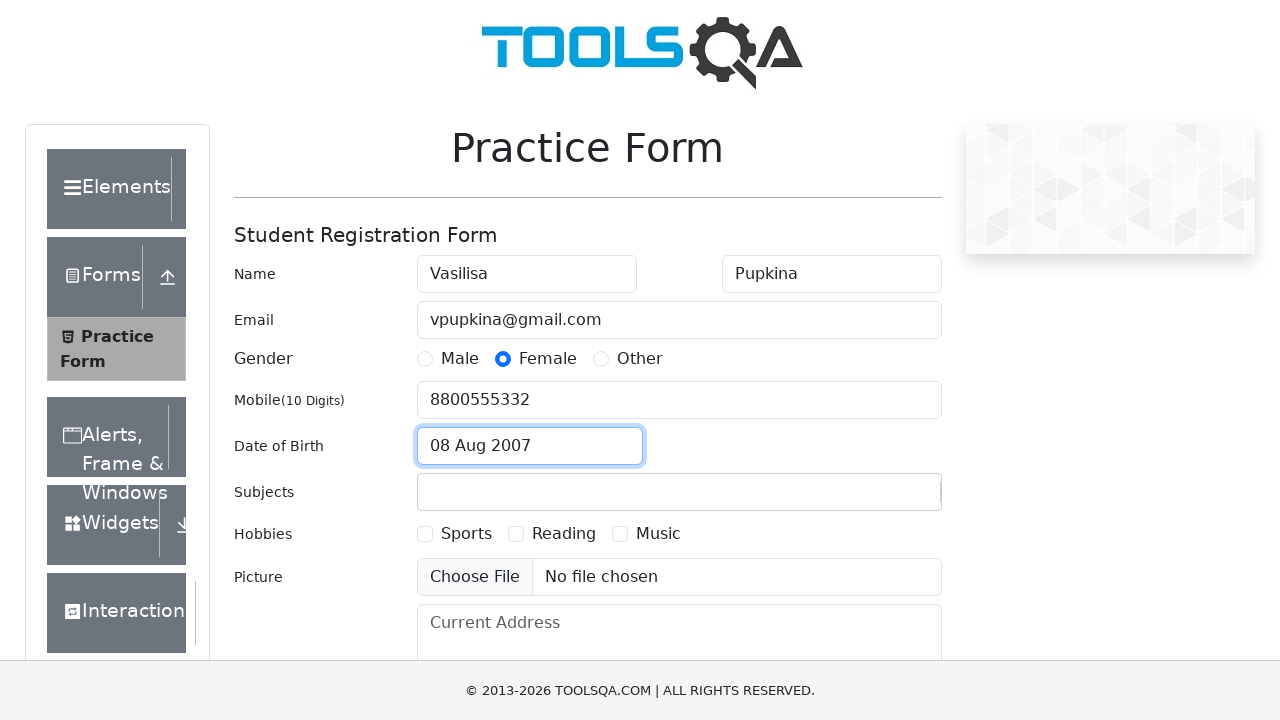

Filled subjects input with 'Chemistry' on #subjectsInput
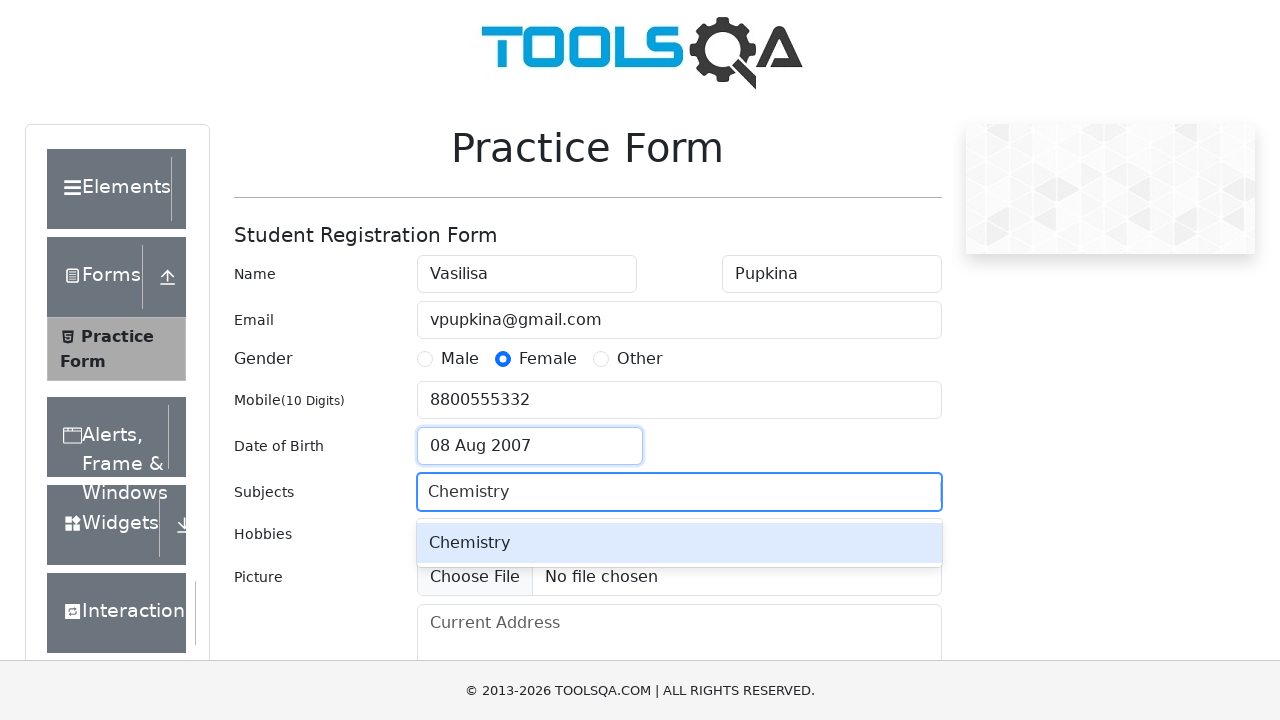

Pressed Enter to confirm Chemistry subject selection on #subjectsInput
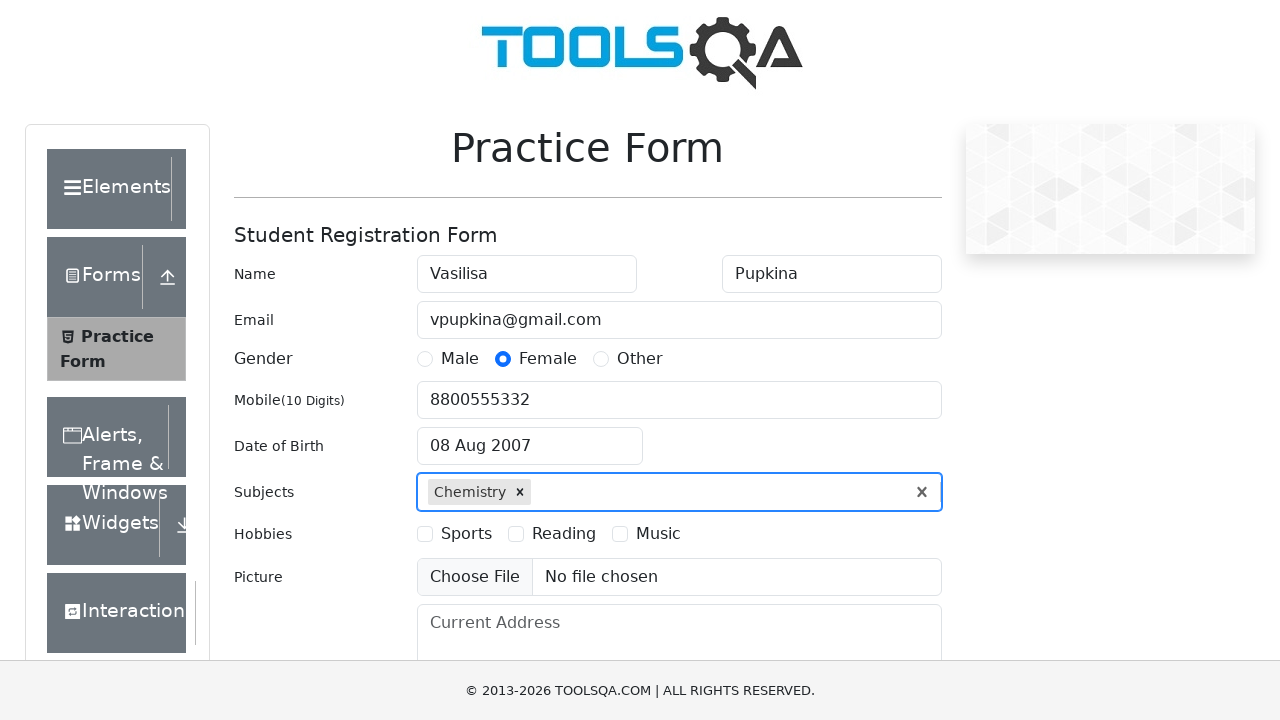

Selected hobby checkbox at (658, 534) on label[for="hobbies-checkbox-3"]
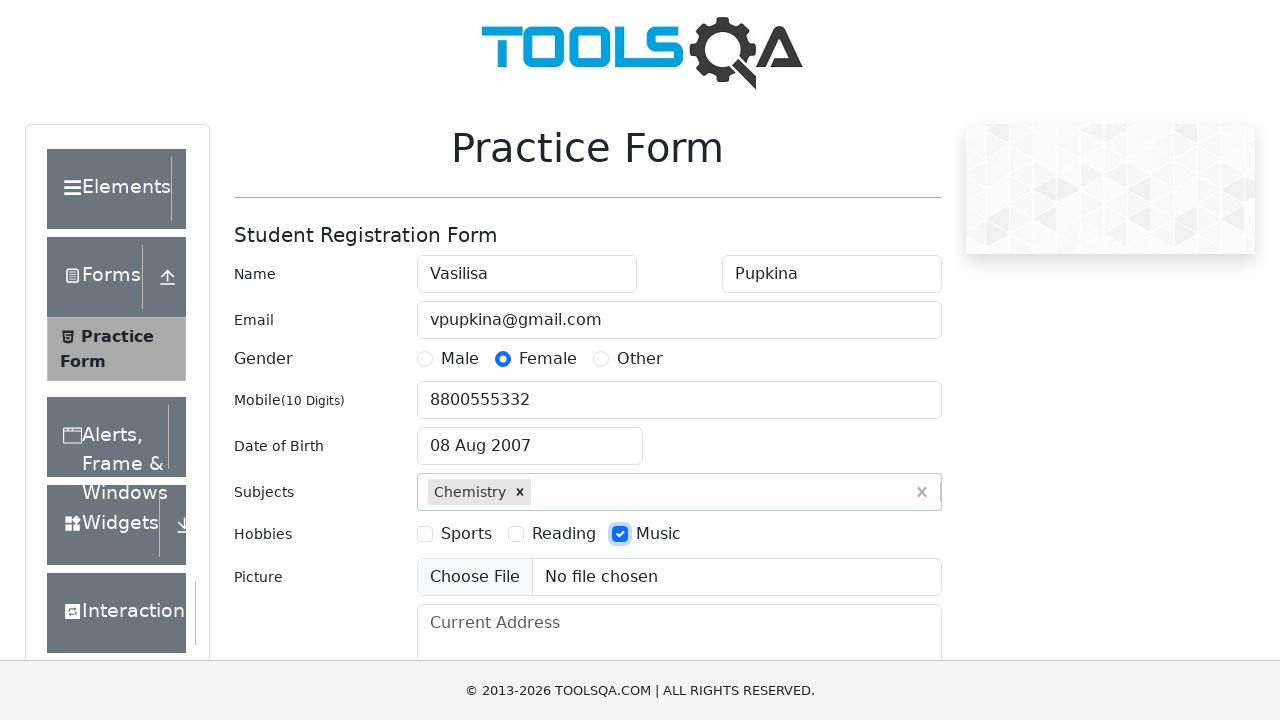

Filled current address field with 'some address' on #currentAddress
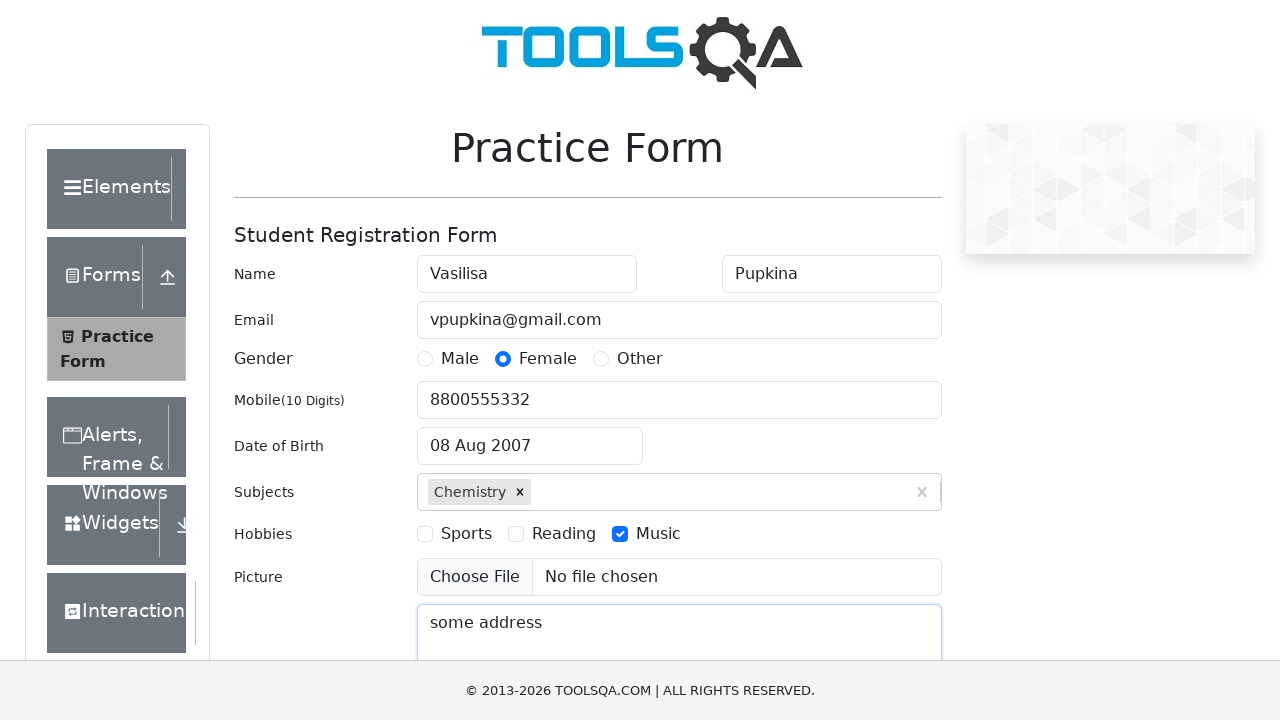

Clicked state dropdown field at (527, 437) on #state
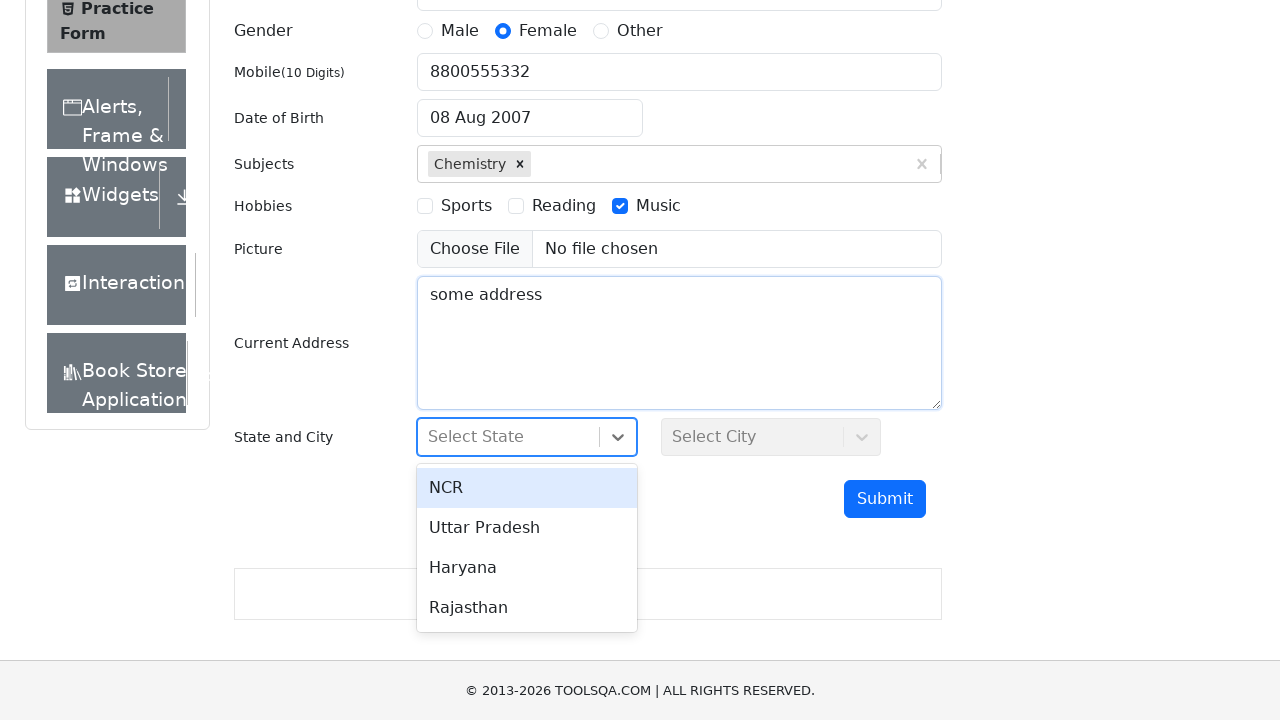

Filled state selection input with 'NCR' on #react-select-3-input
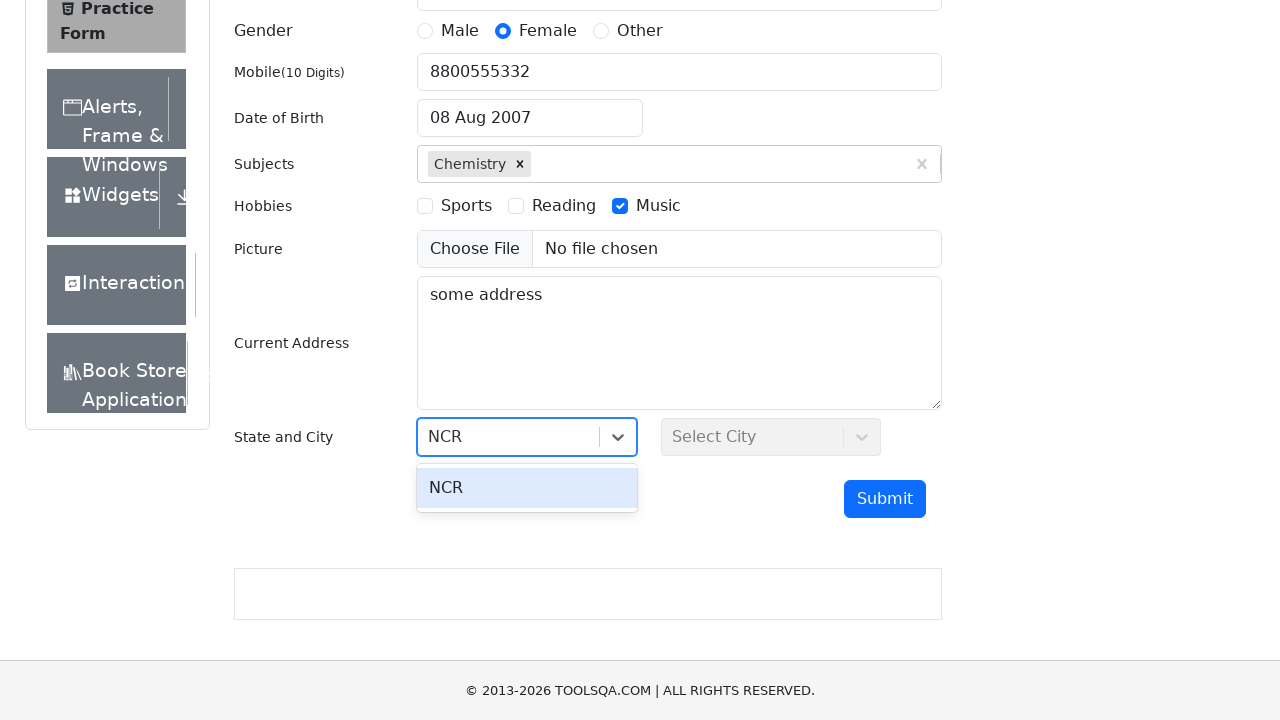

Pressed Enter to confirm NCR state selection on #react-select-3-input
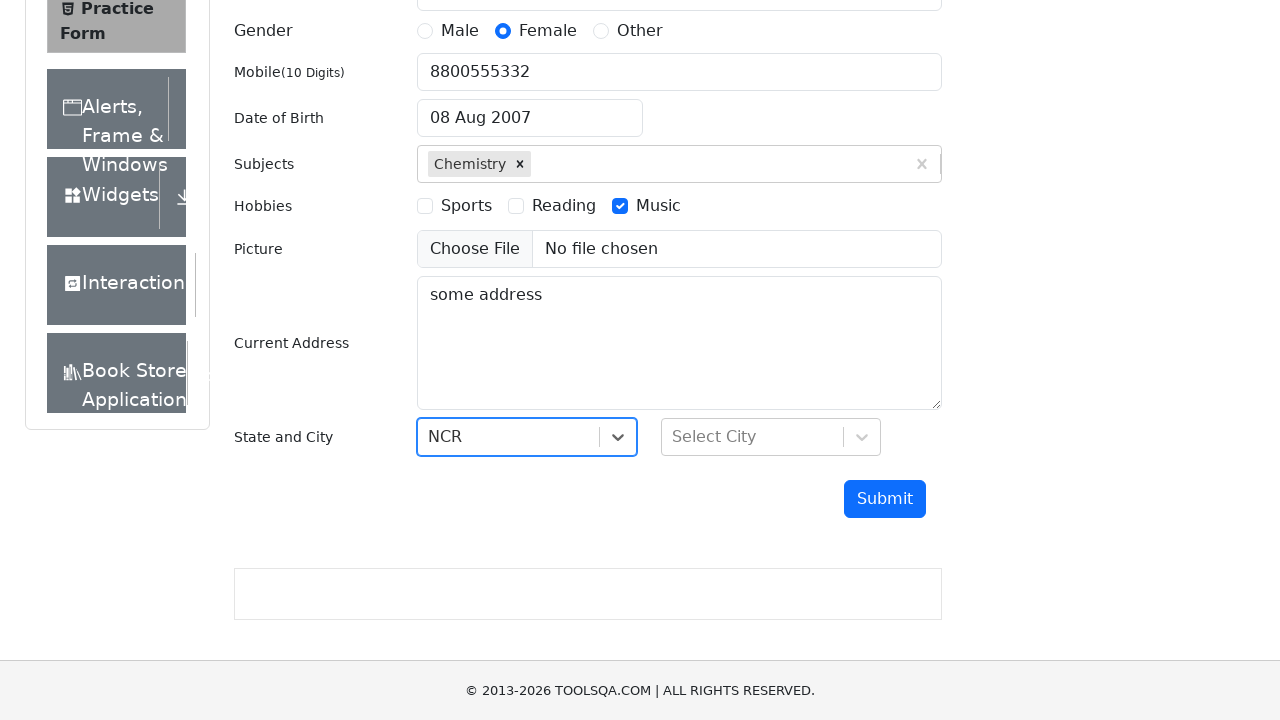

Clicked city dropdown field at (771, 437) on #city
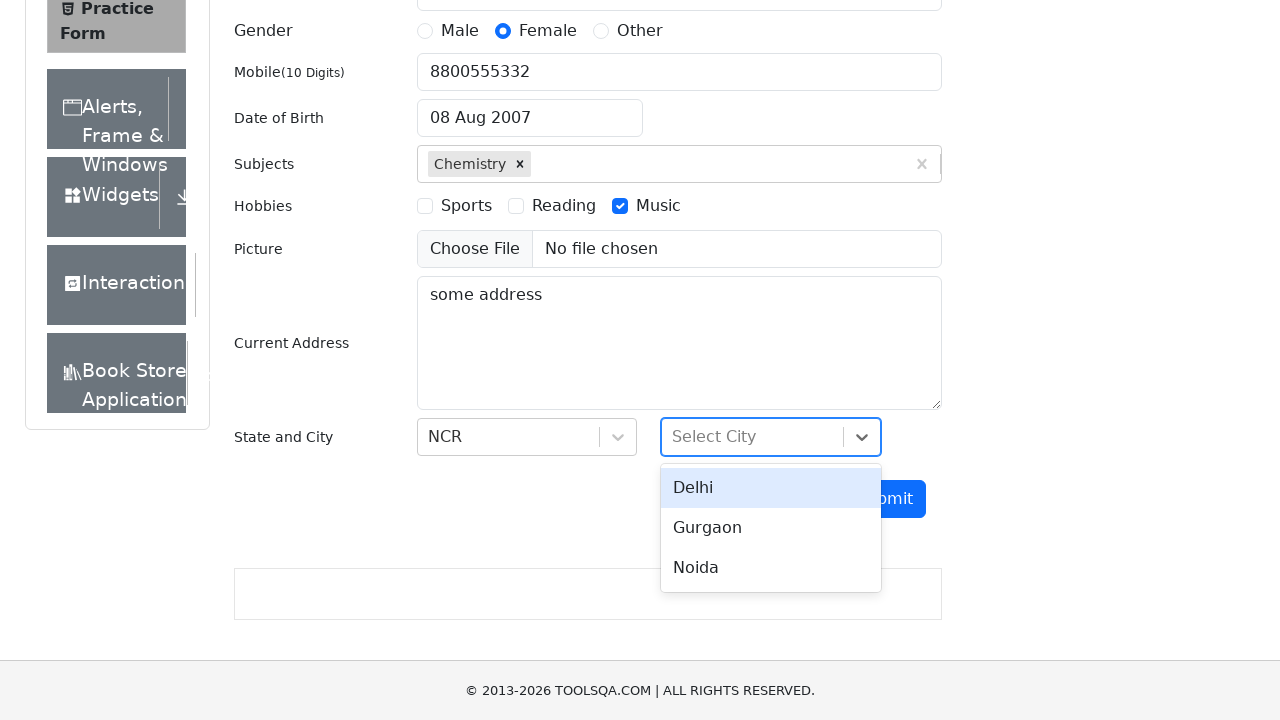

Filled city selection input with 'Delhi' on #react-select-4-input
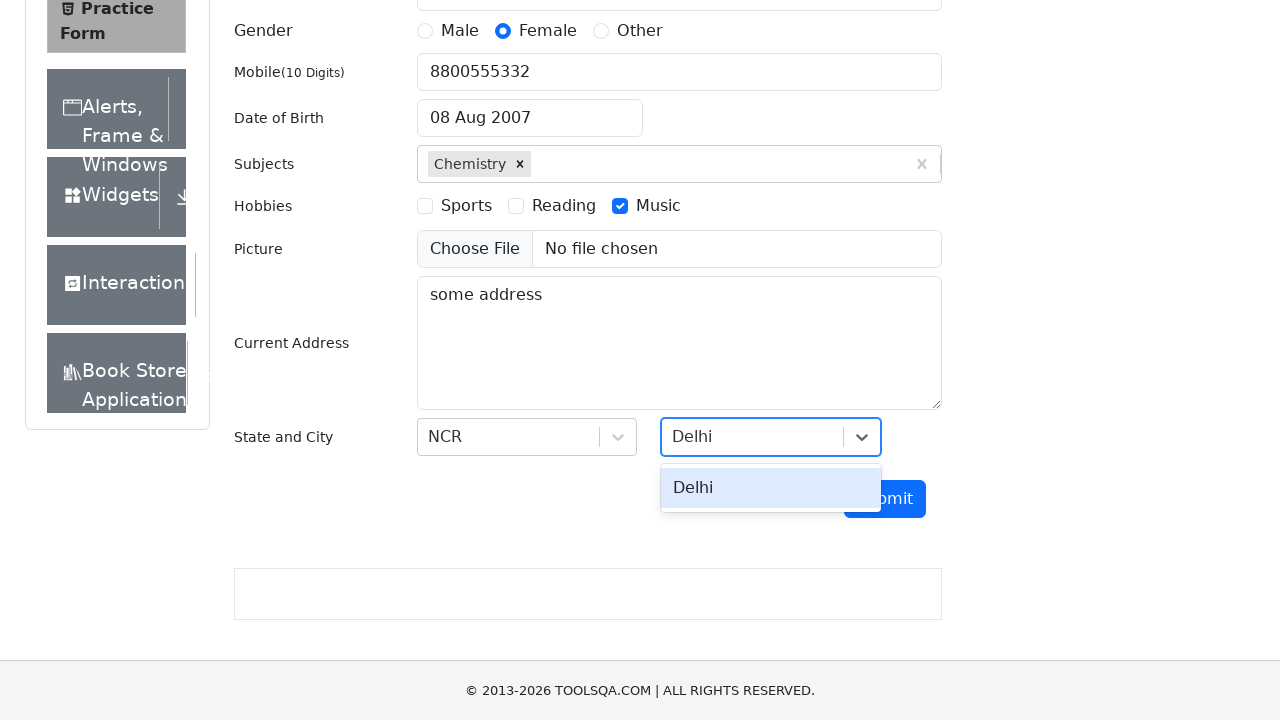

Pressed Enter to confirm Delhi city selection on #react-select-4-input
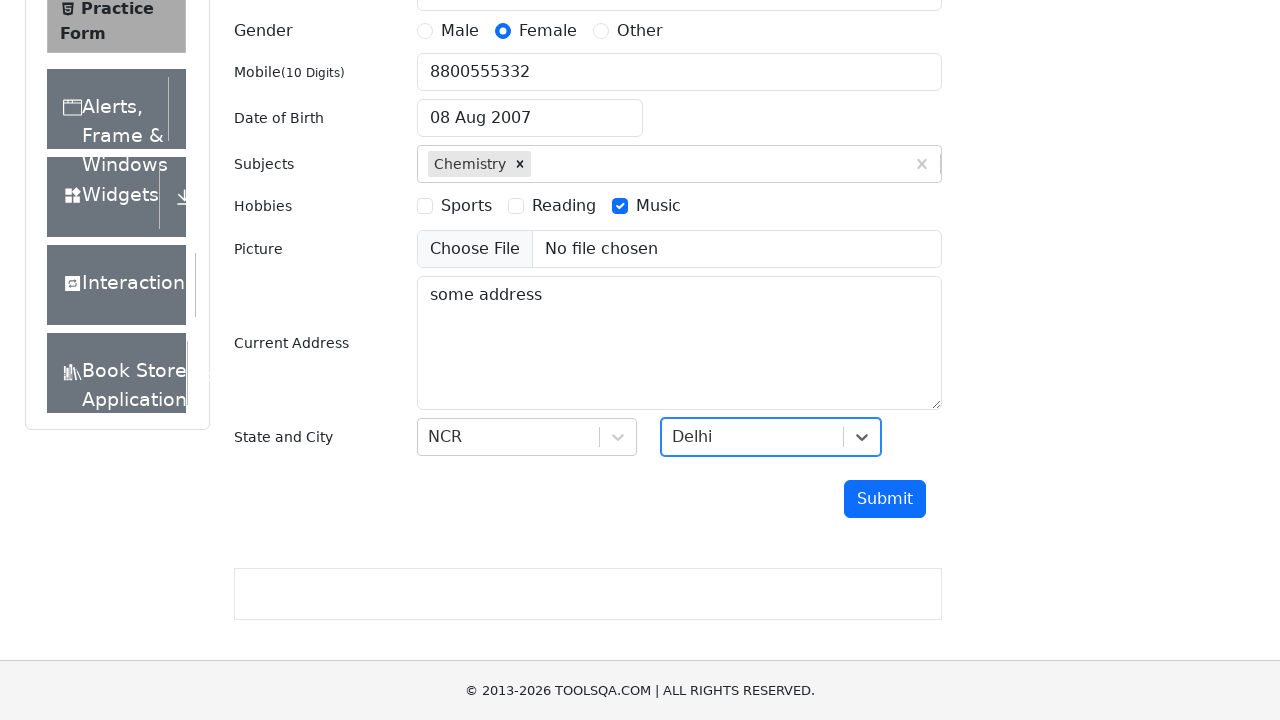

Clicked submit button to submit the form at (885, 499) on #submit
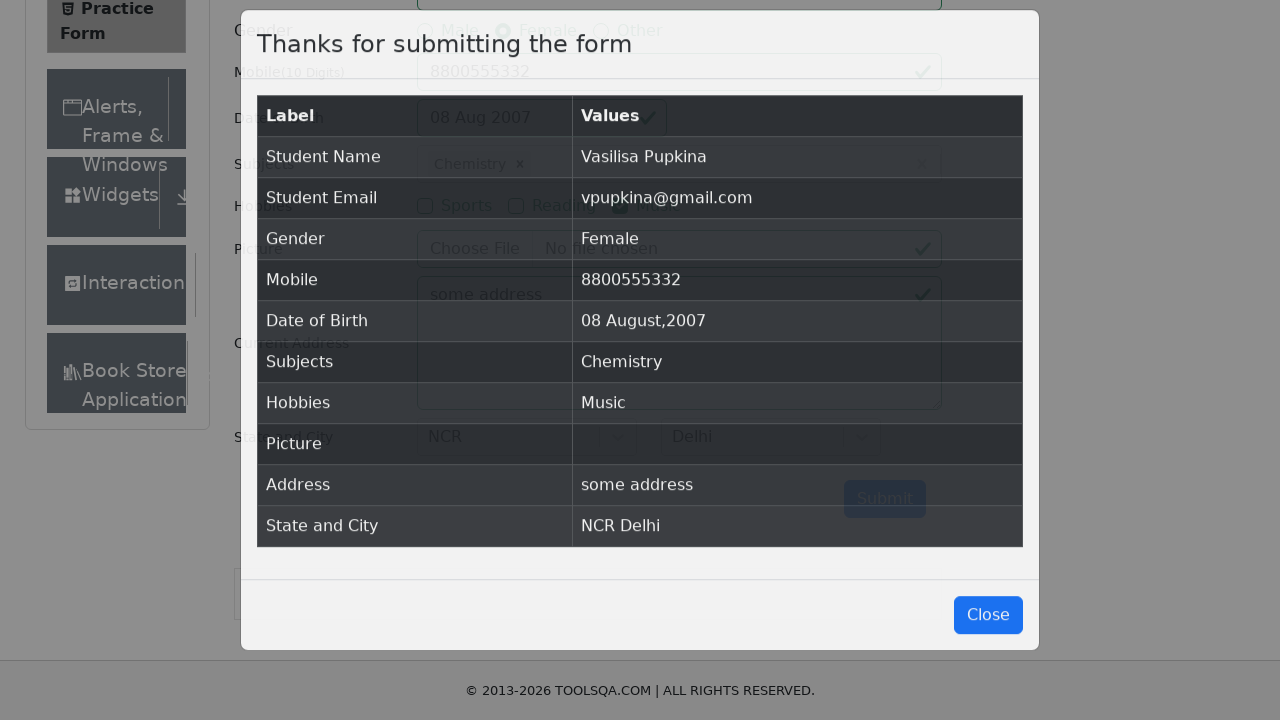

Form submission successful - confirmation modal loaded
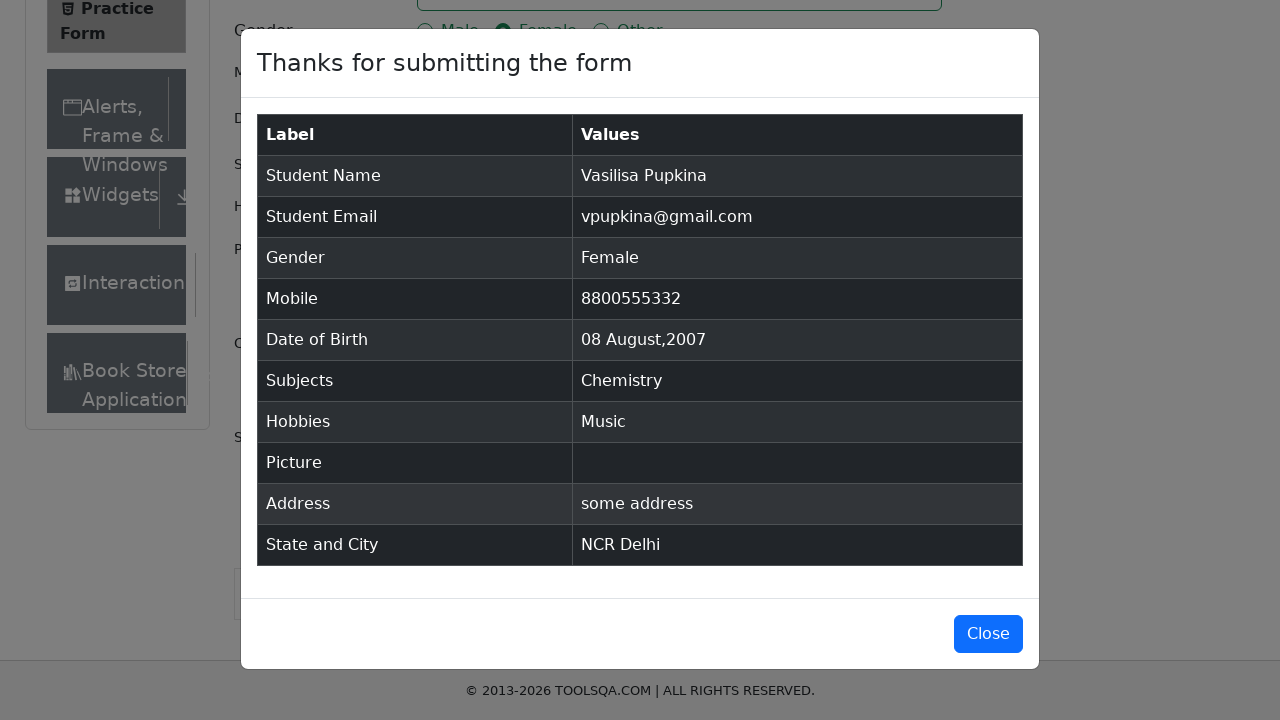

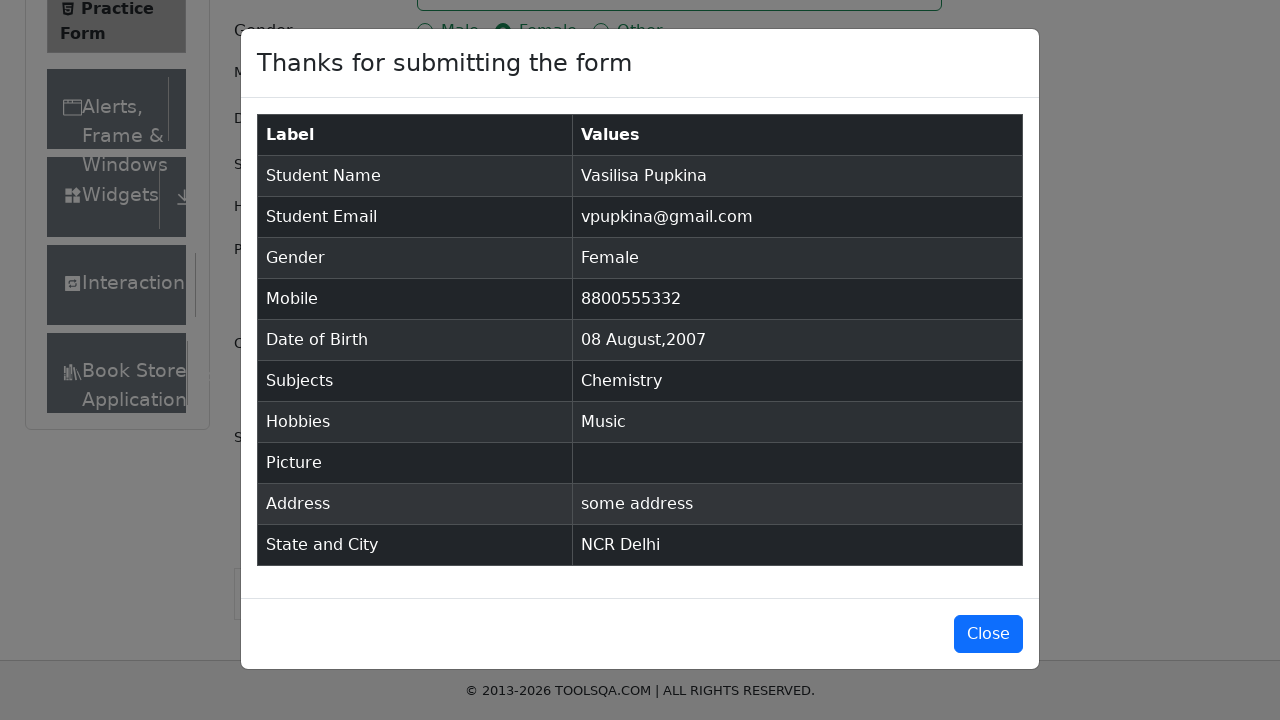